Tests drag and drop functionality by dragging an element with id 'angular' to a drop area with id 'droparea'

Starting URL: https://demo.automationtesting.in/Static.html

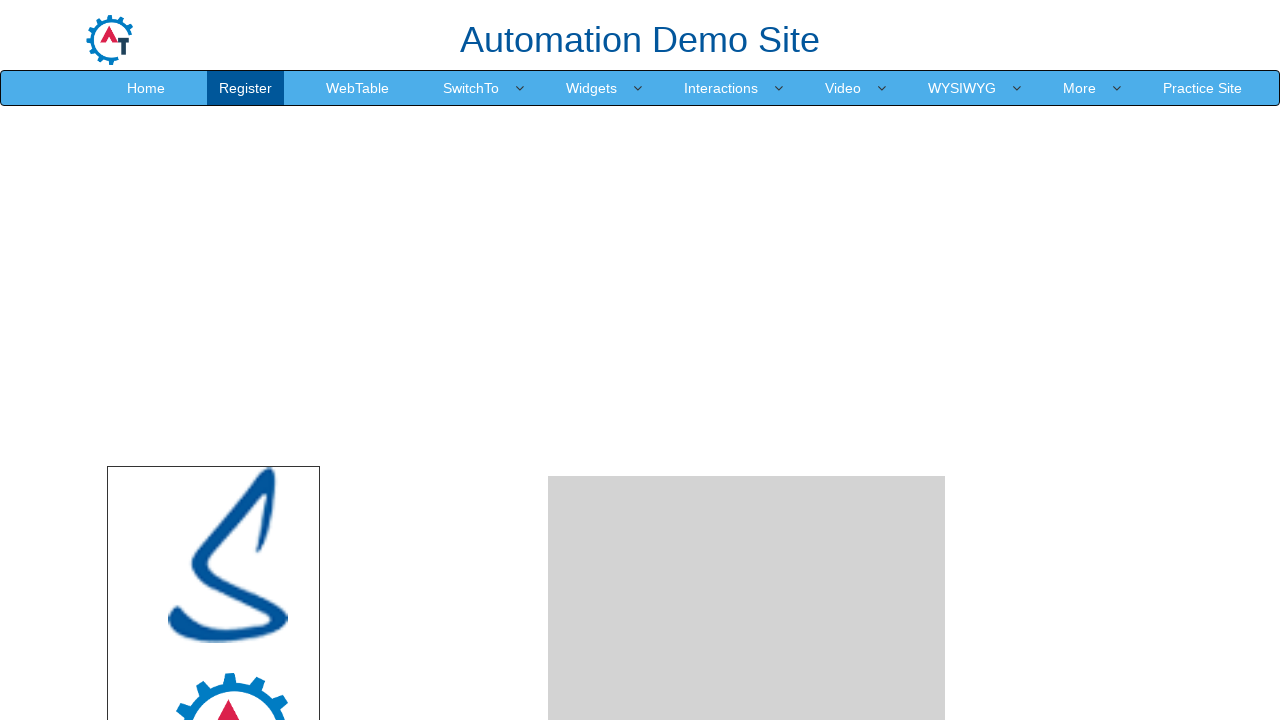

Located source element with id 'angular'
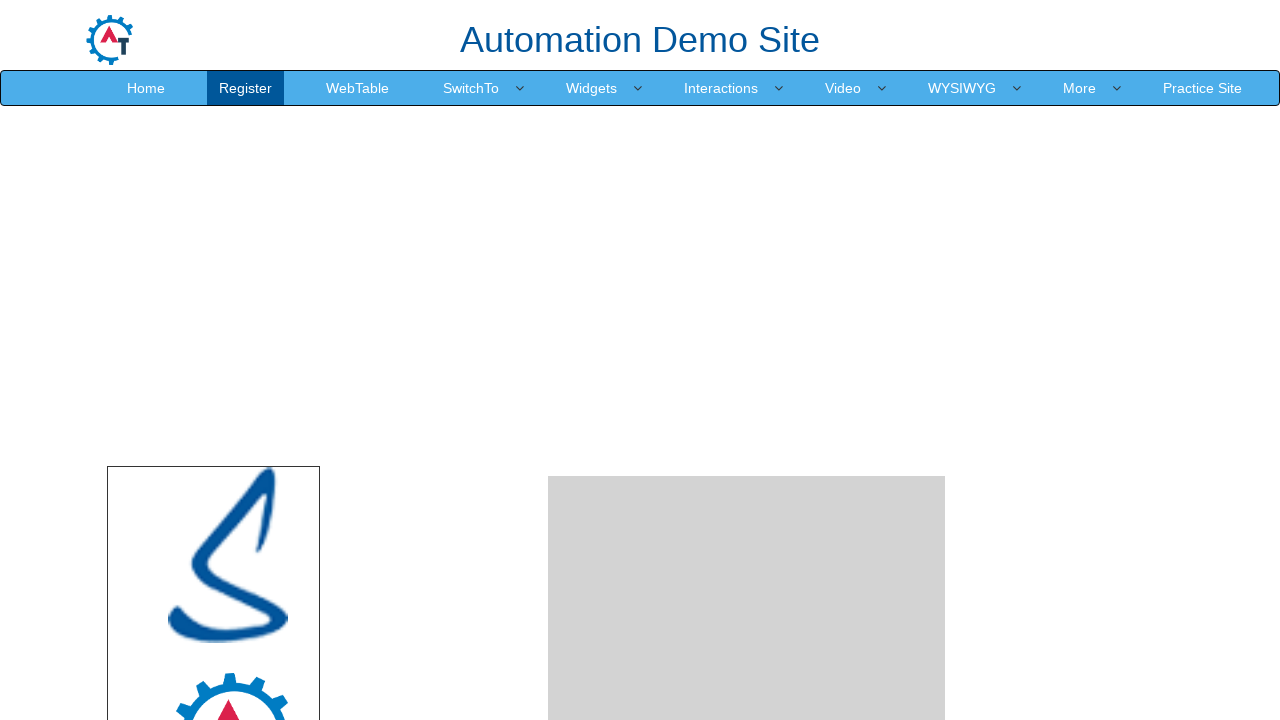

Located target drop area with id 'droparea'
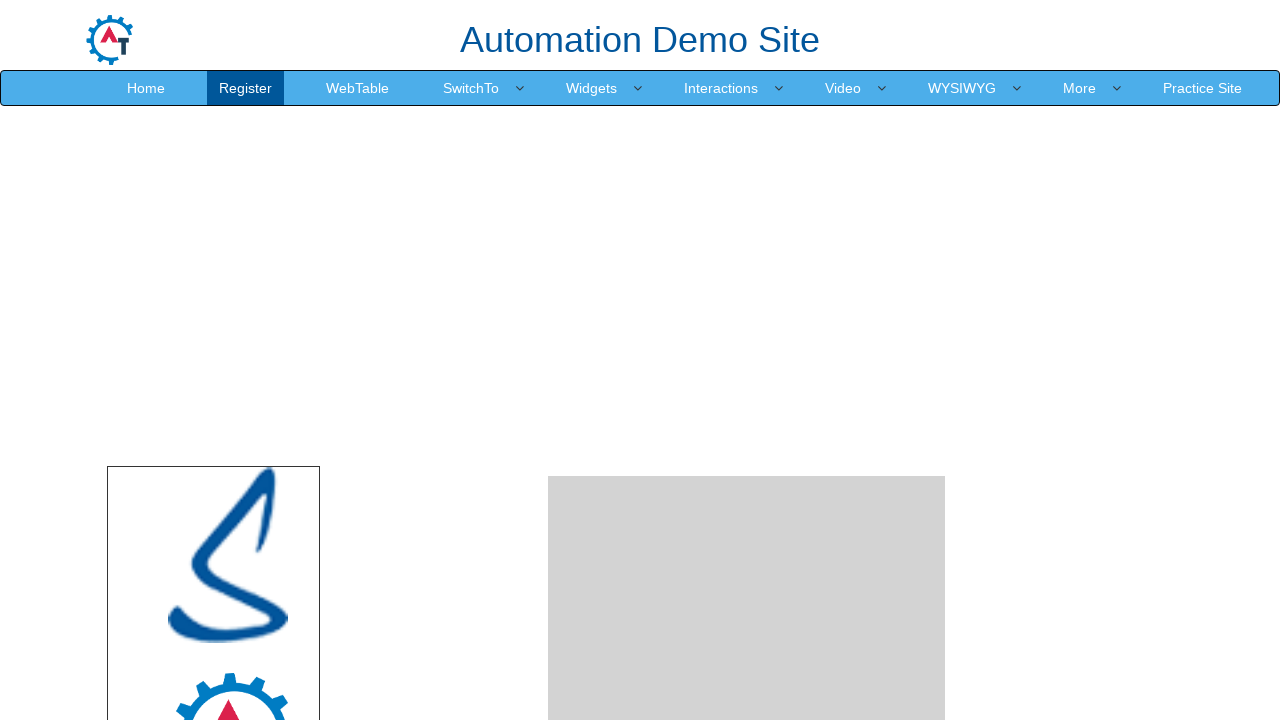

Dragged element 'angular' to drop area 'droparea' at (747, 481)
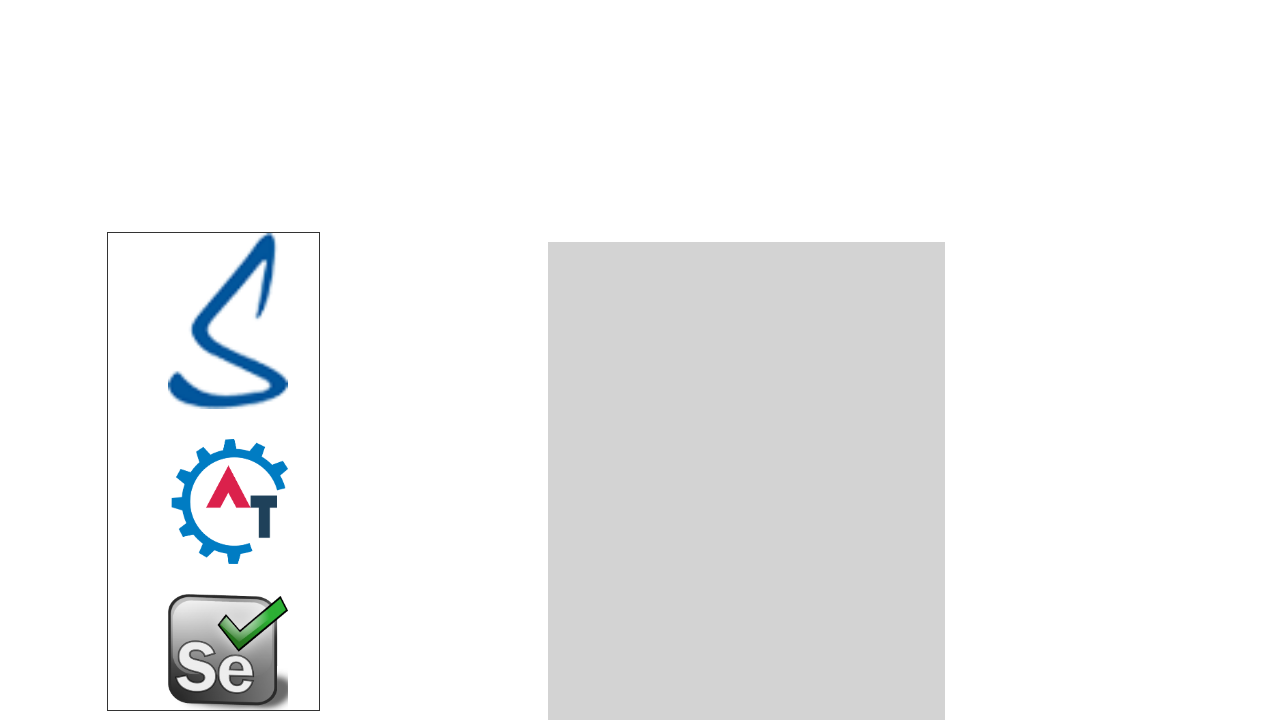

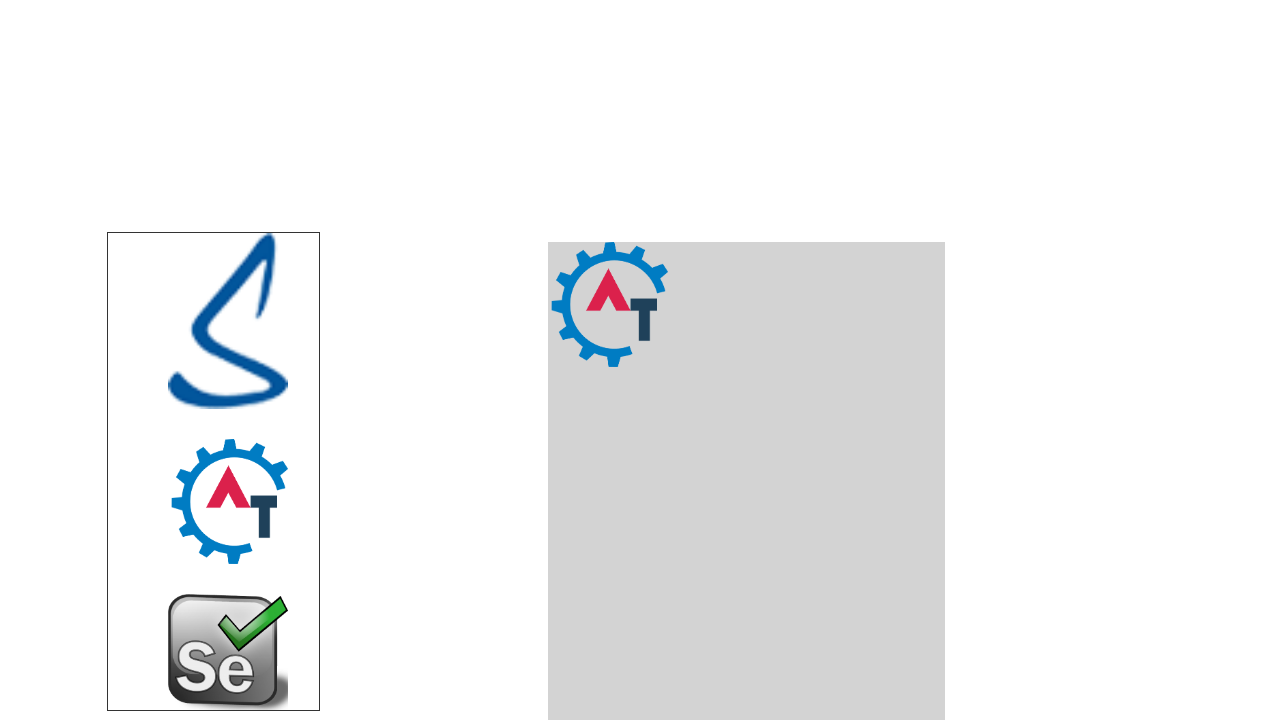